Tests opening a modal dialog by clicking a button and then closing it

Starting URL: https://formy-project.herokuapp.com/modal

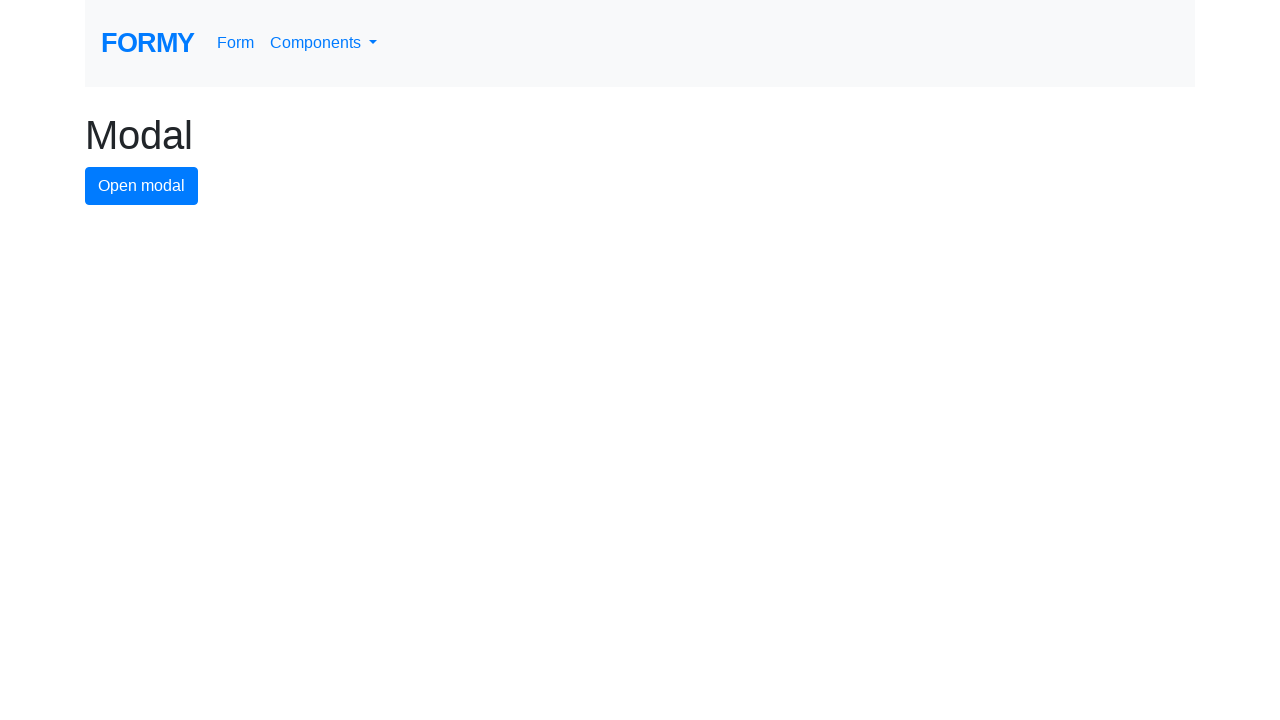

Clicked button to open modal dialog at (142, 186) on #modal-button
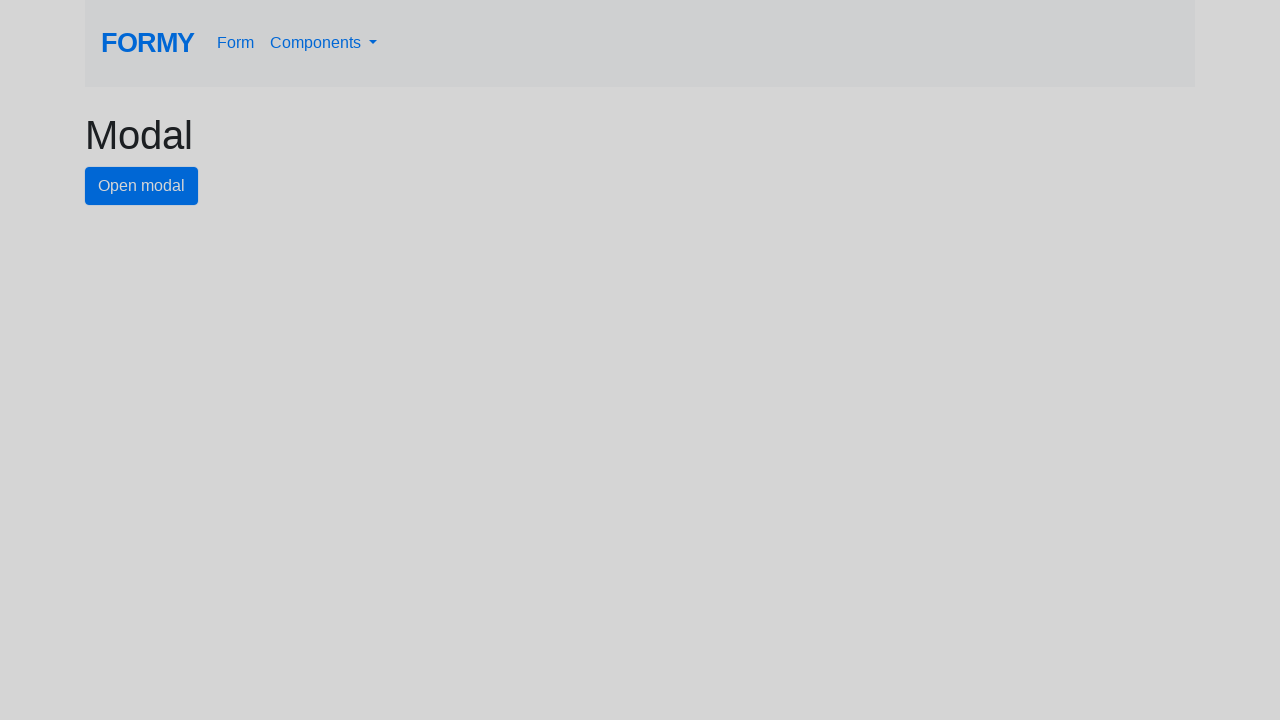

Modal dialog appeared with close button
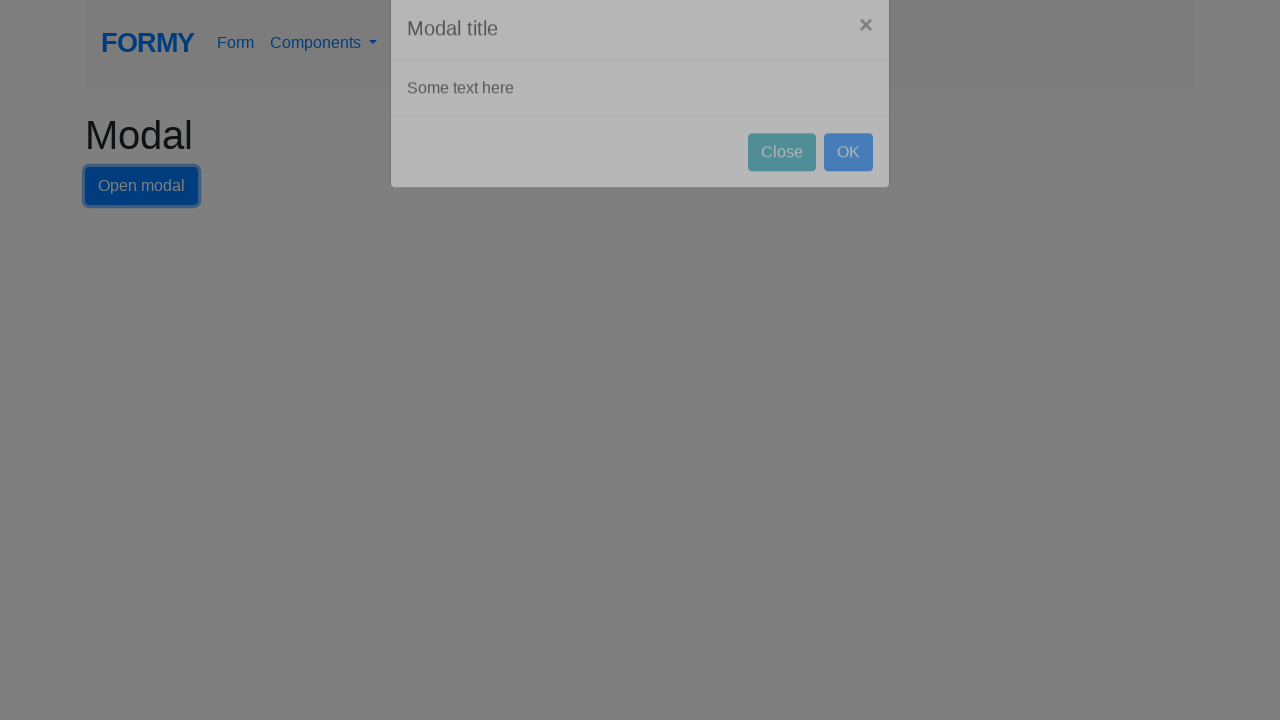

Clicked close button to dismiss modal at (782, 184) on #close-button
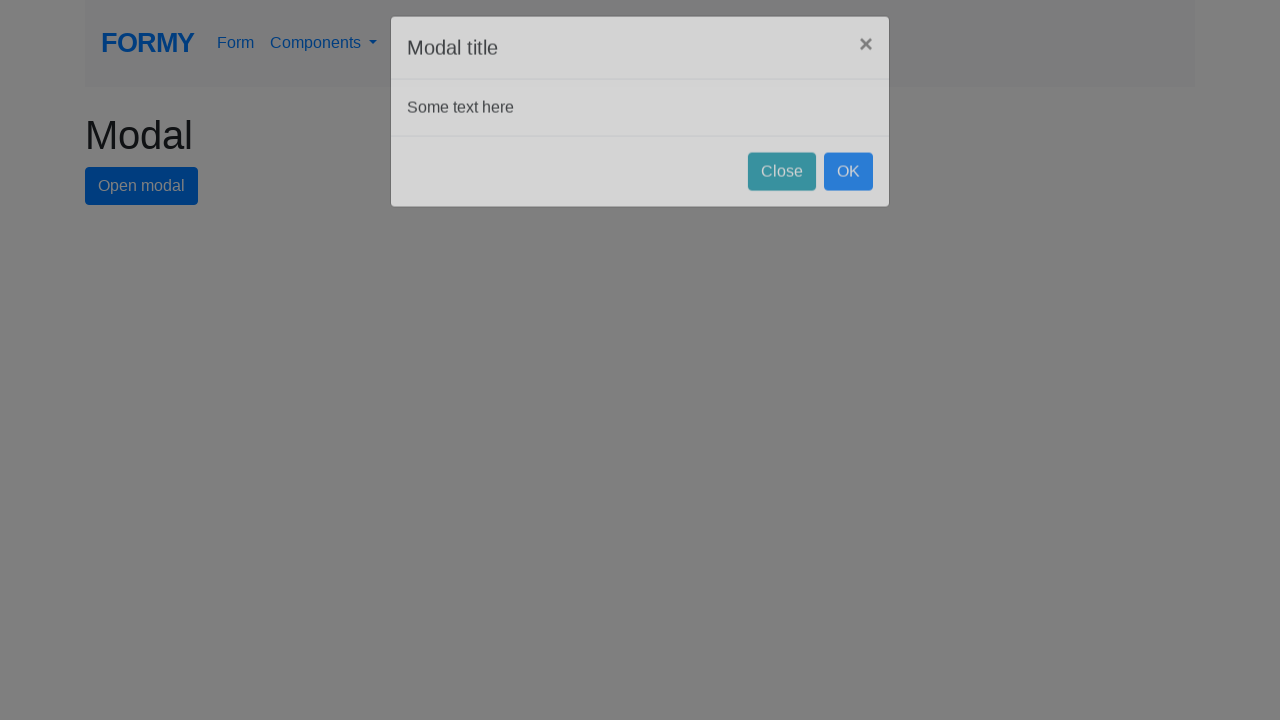

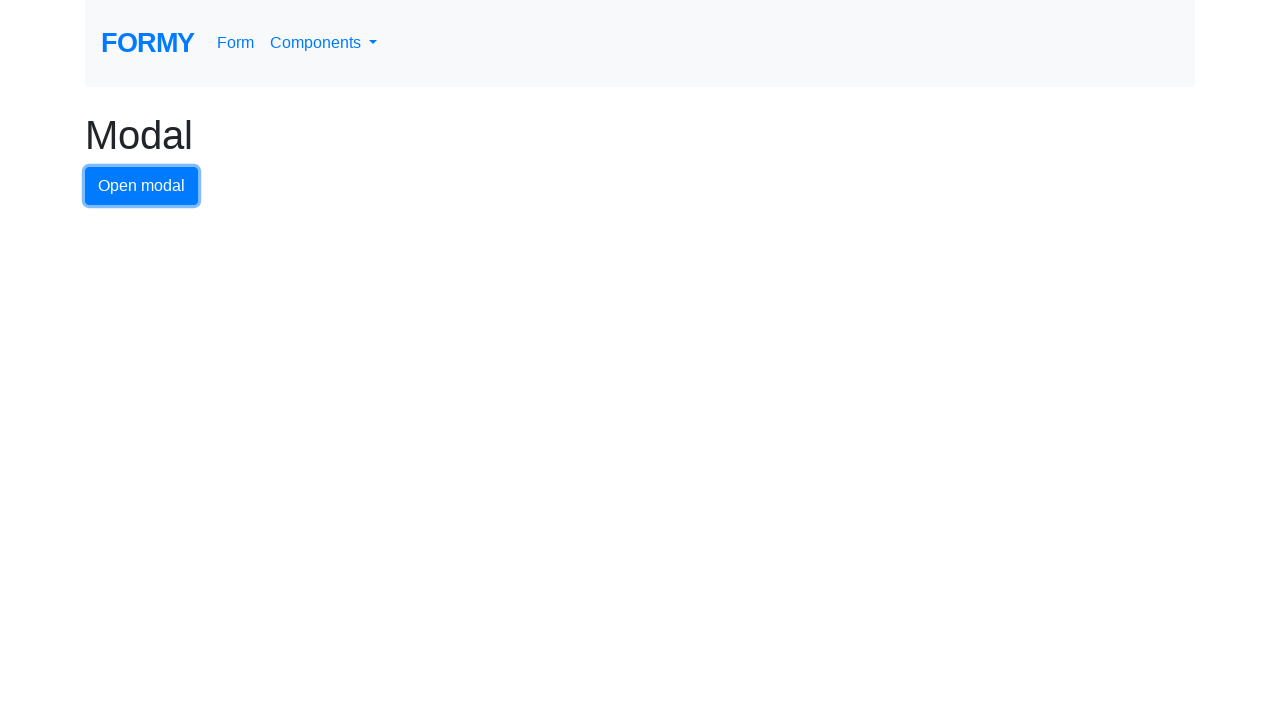